Tests the Smilebus bus booking search functionality by selecting Gomel as the departure city and Rechitsa as the destination, then verifying that route results are displayed.

Starting URL: https://618.by

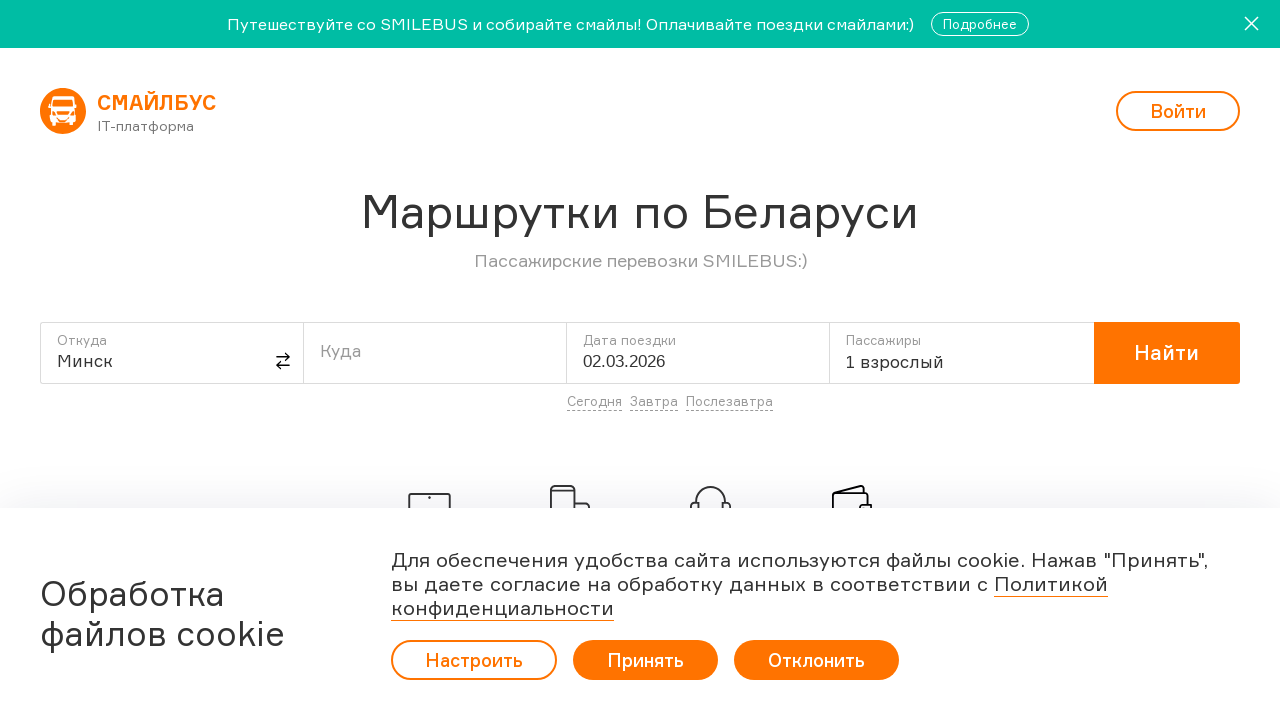

Waited for departure location input field to load
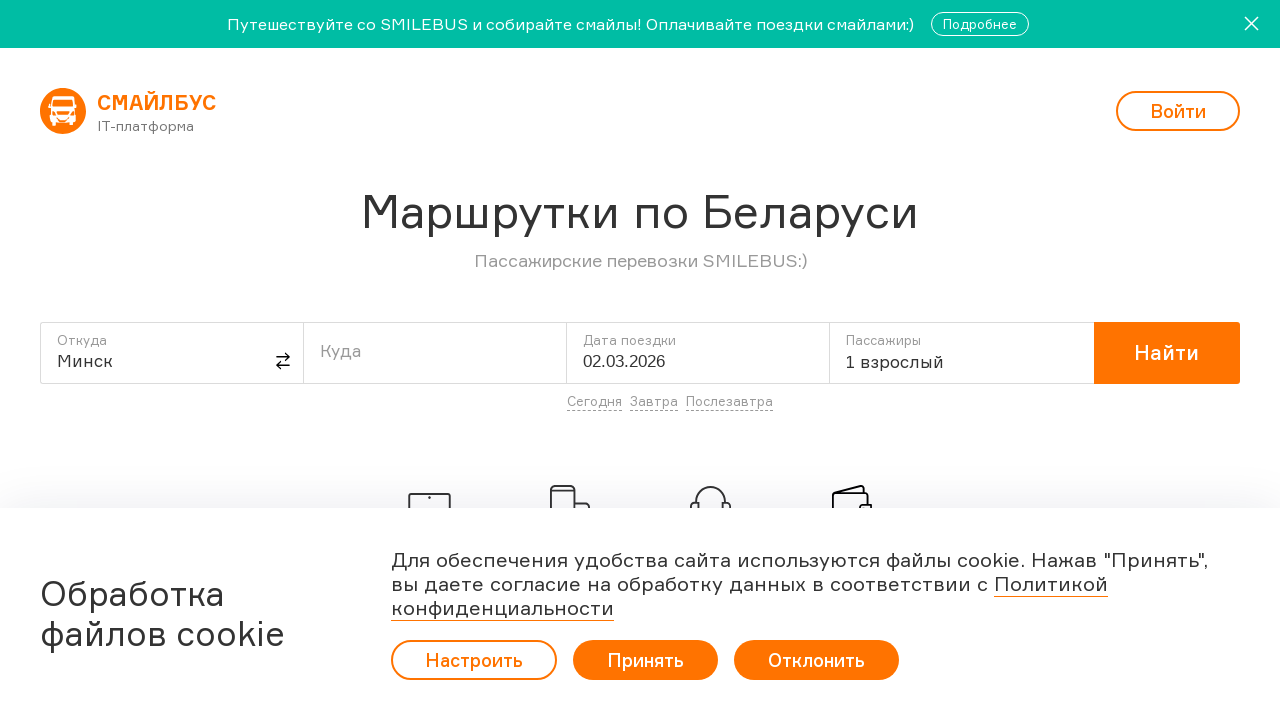

Clicked on departure location input field at (172, 353) on xpath=//*[@id='__layout']/div/div[2]/div[2]/div/div[1]/div/div[2]/div/div/div/di
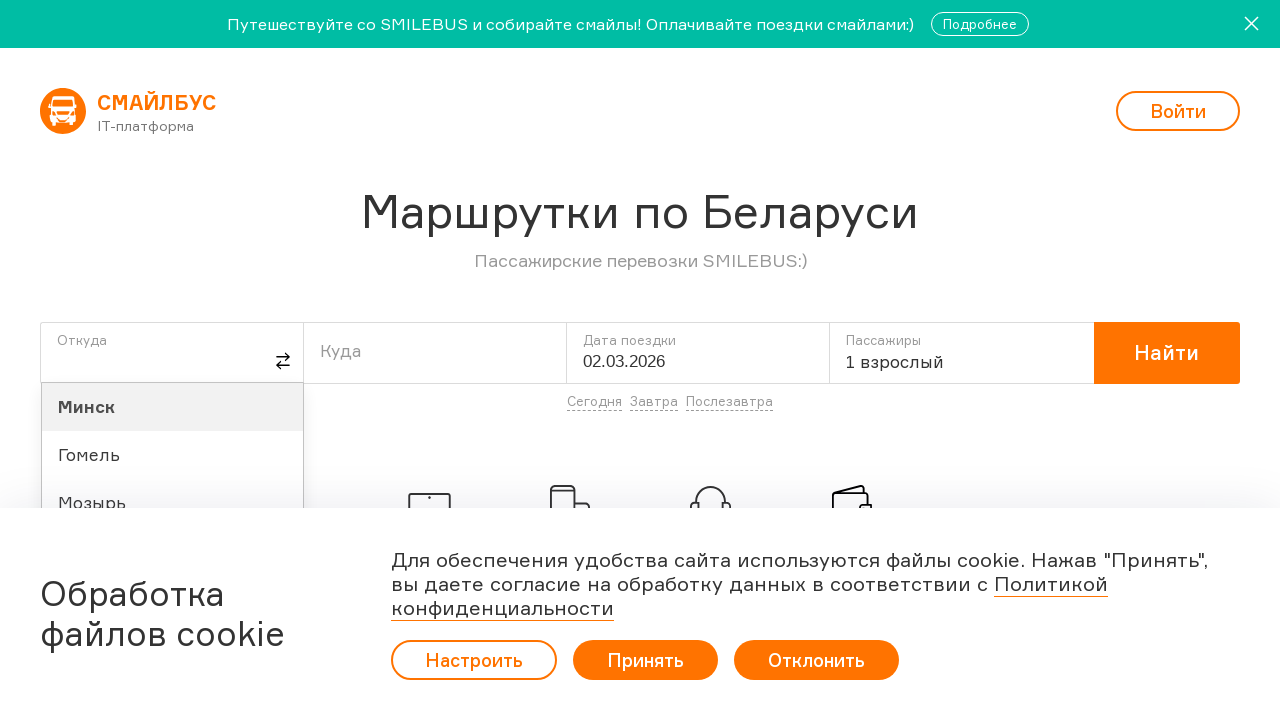

Waited for Gomel option to appear in departure location dropdown
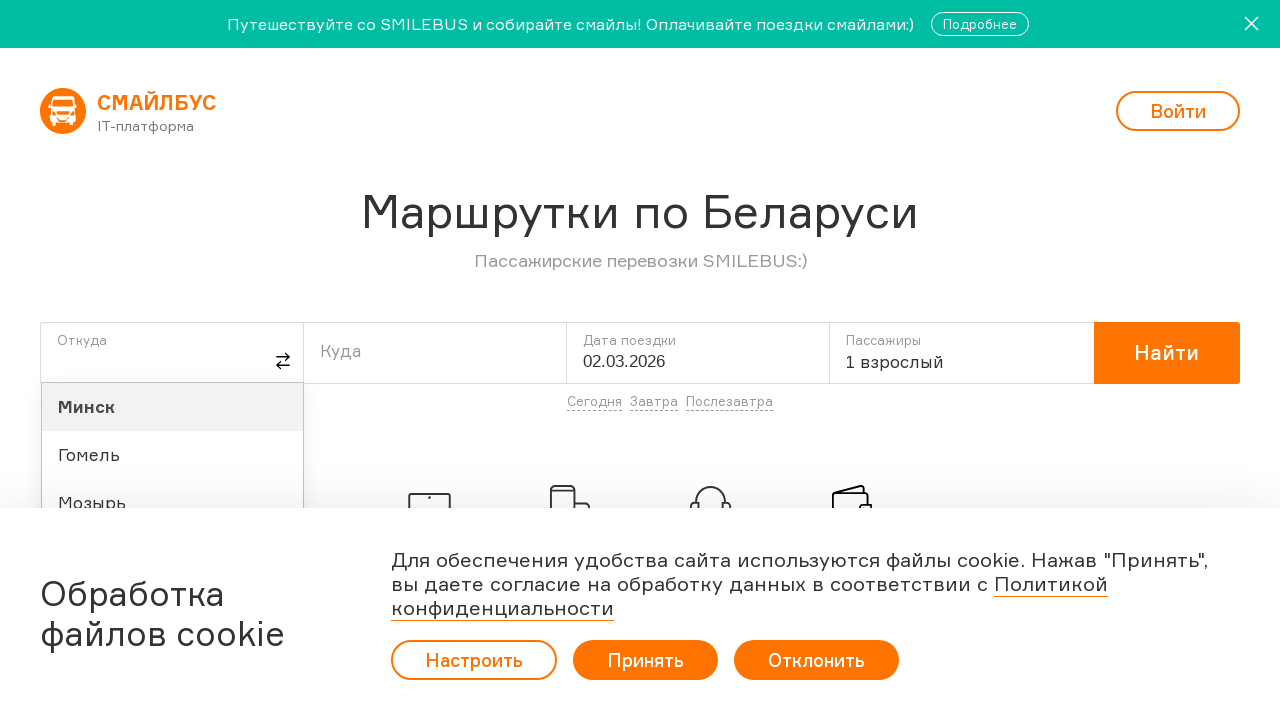

Selected Gomel (Гомель) as the departure city at (173, 455) on xpath=//div[contains(@class, 'el-grid-col el-grid-col--span-12 el-grid-col--span
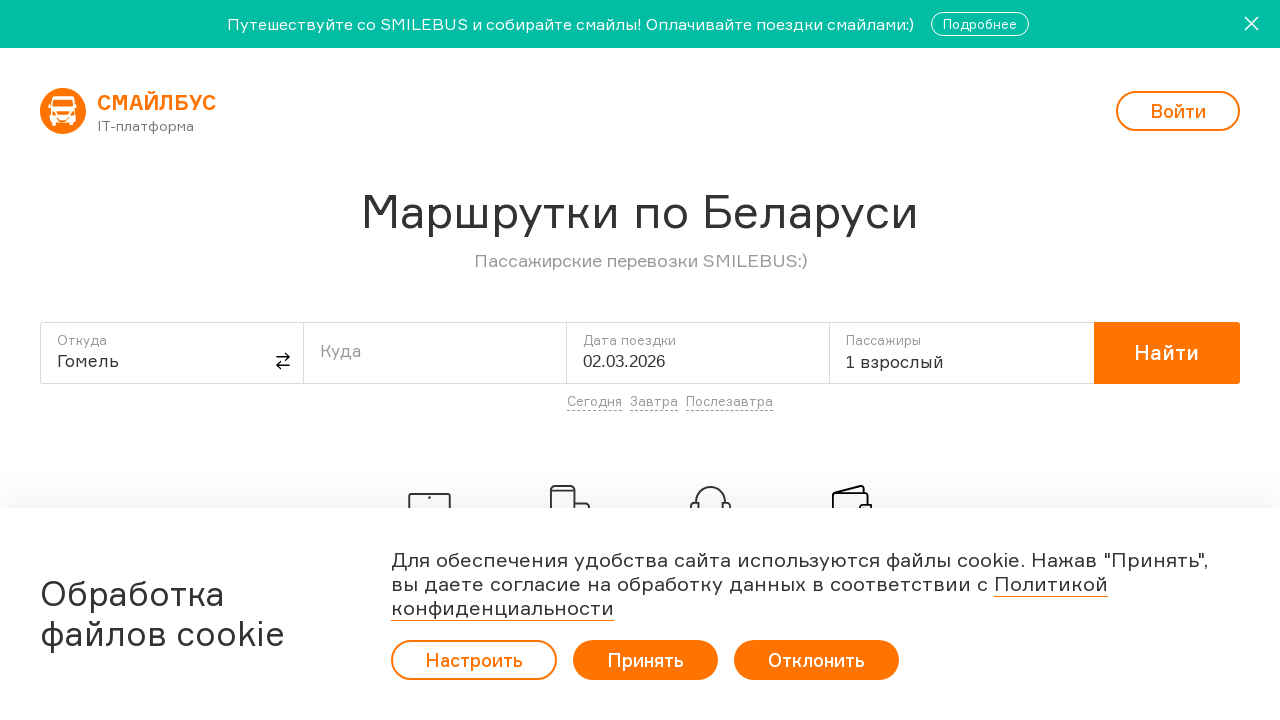

Waited for destination location input field to load
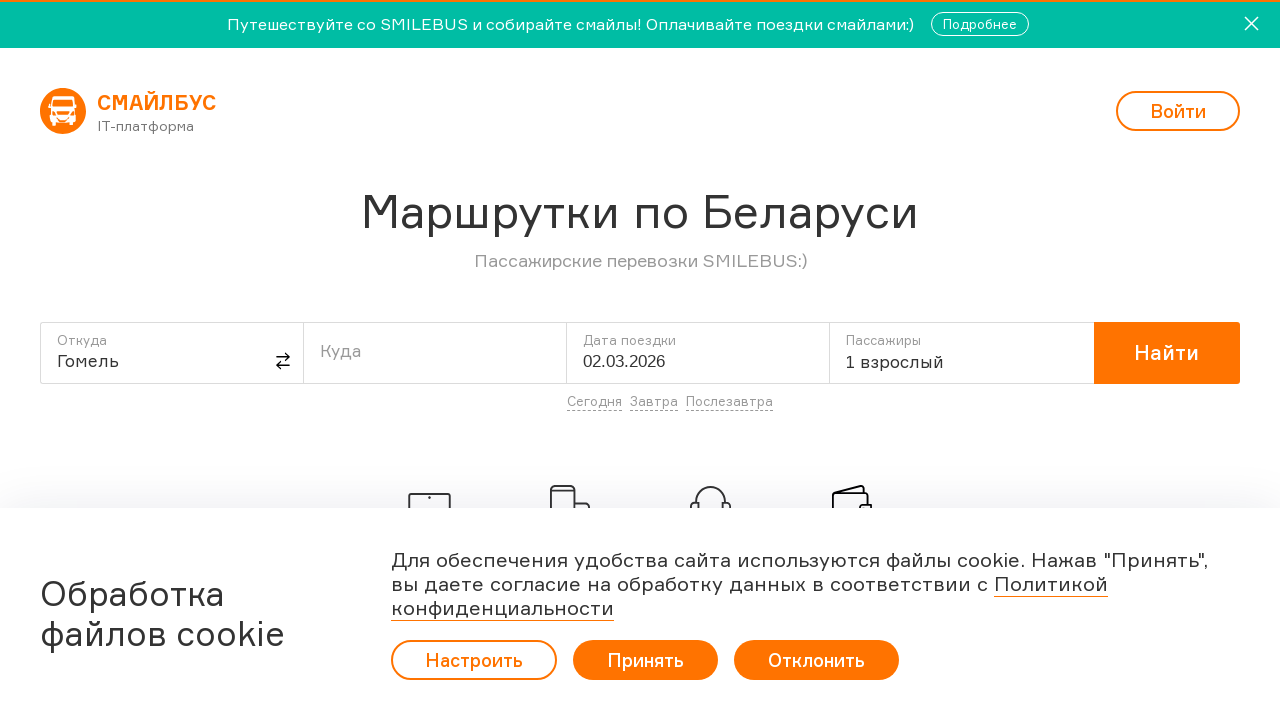

Clicked on destination location input field at (435, 353) on xpath=//*[@id='__layout']/div/div[2]/div[2]/div/div[1]/div/div[2]/div/div/div/di
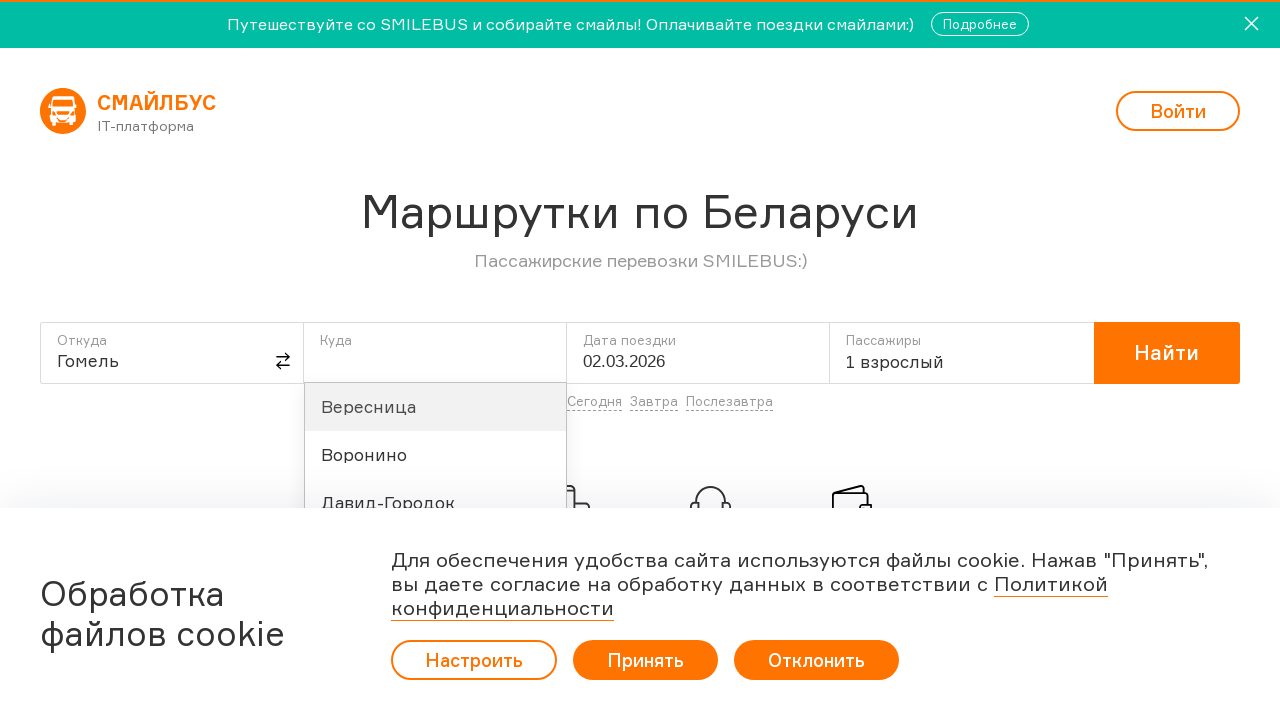

Waited for Rechitsa option to appear in destination location dropdown
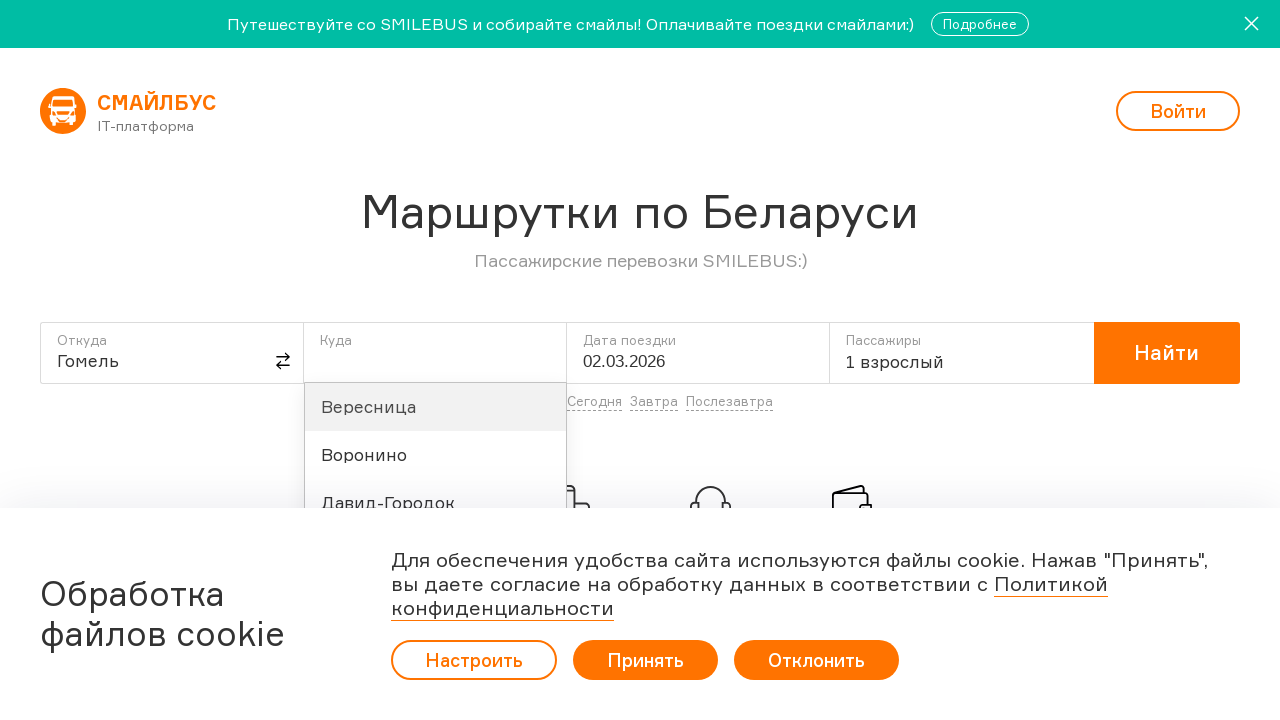

Selected Rechitsa (Речица) as the destination city at (436, 360) on xpath=//div[contains(@class, 'el-grid-col el-grid-col--span-12 el-grid-col--span
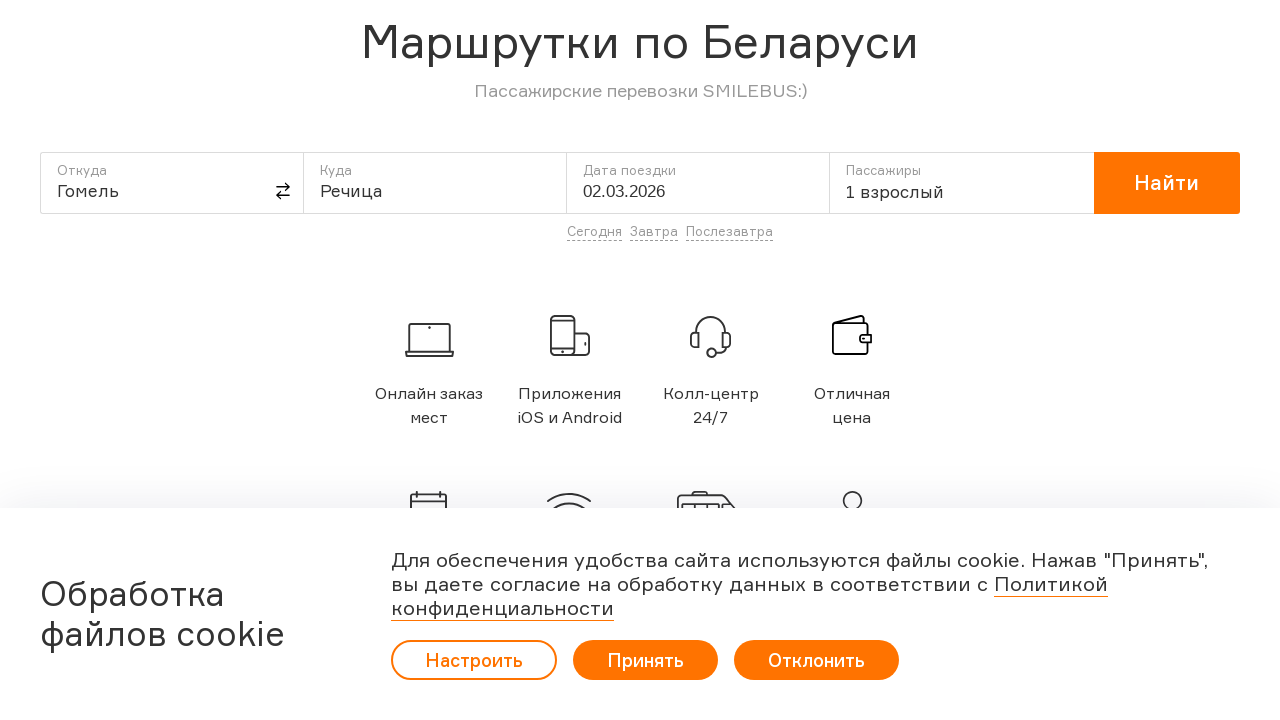

Bus route search results page loaded successfully
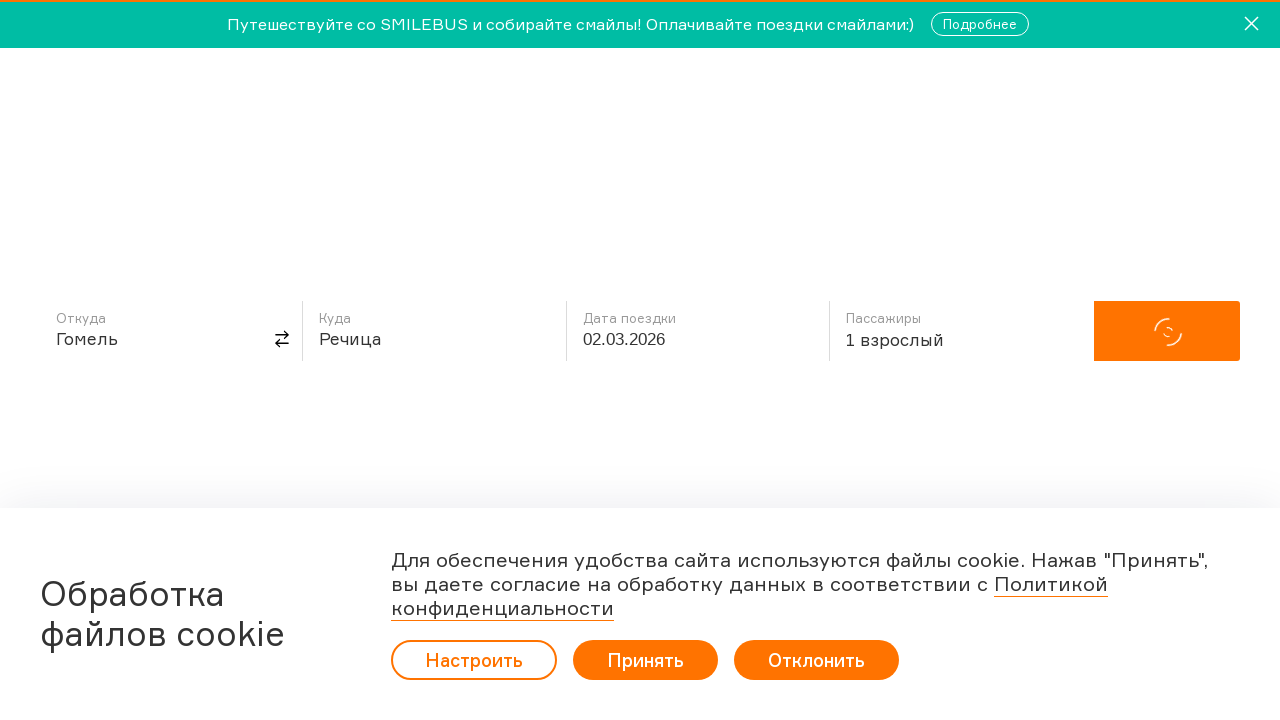

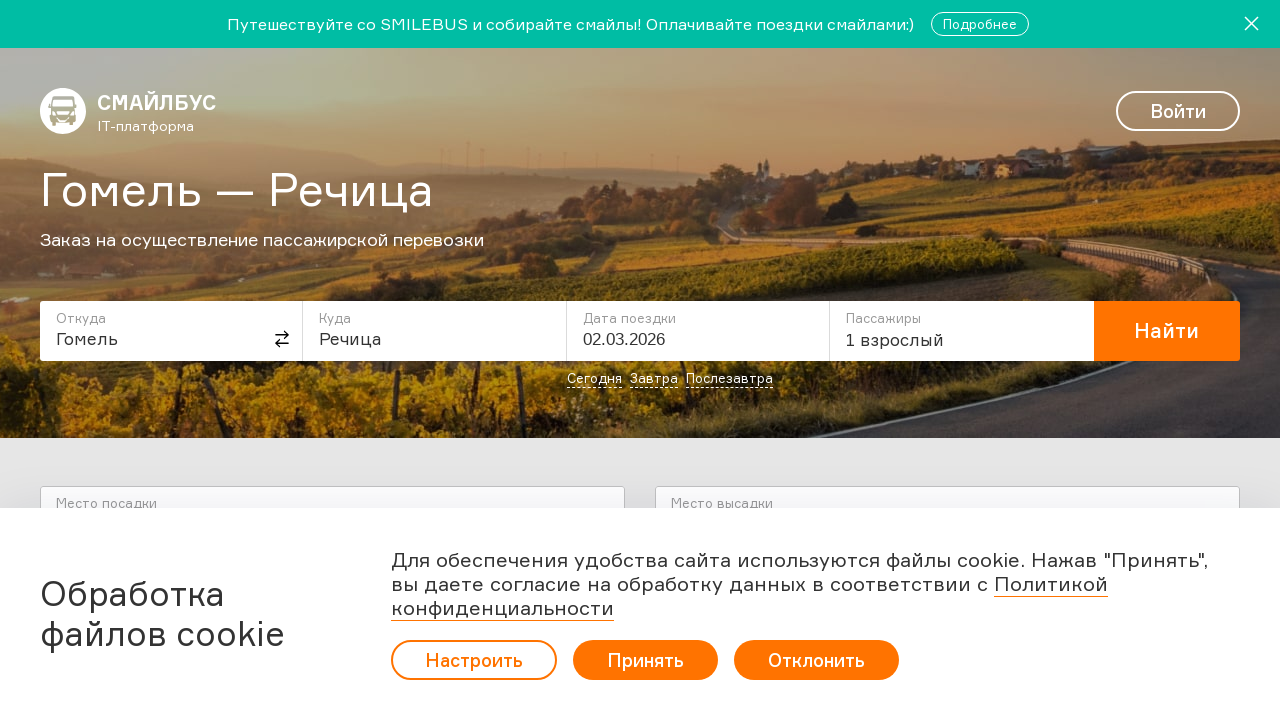